Tests drag and drop functionality by dragging an element from source to target within an iframe

Starting URL: http://jqueryui.com/droppable/

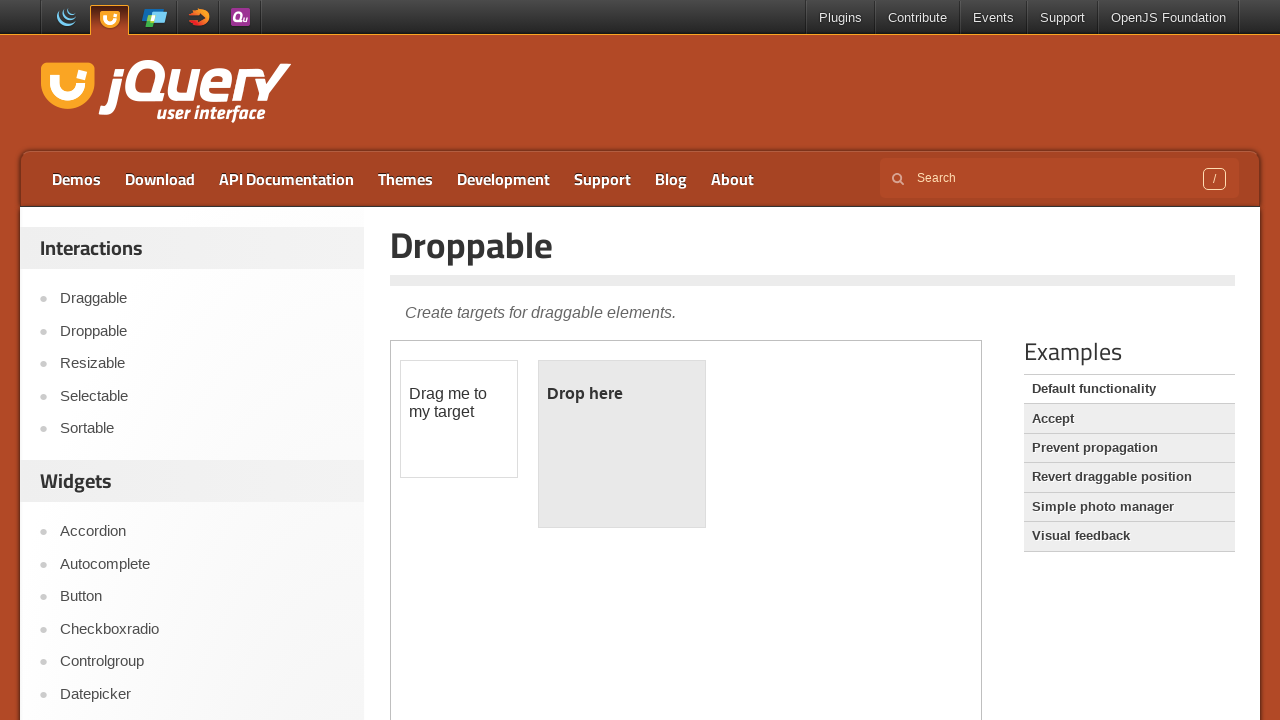

Located the first iframe containing the drag and drop demo
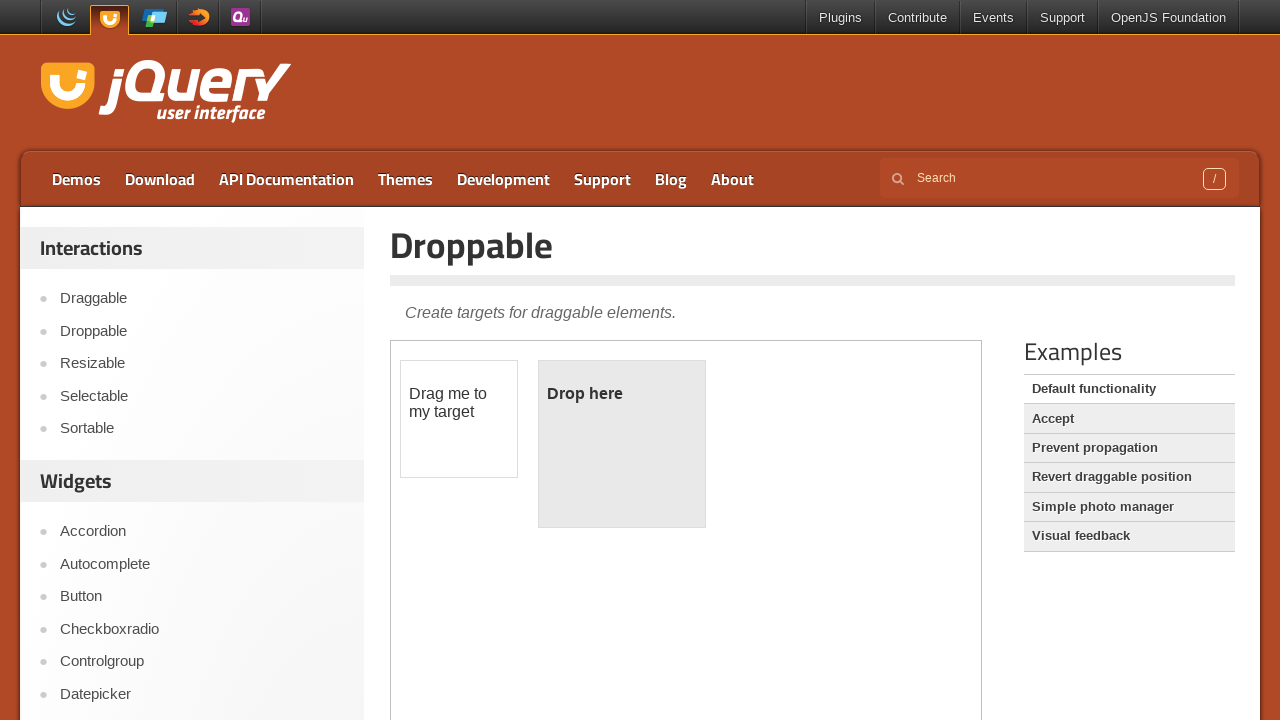

Located the draggable element with id 'draggable'
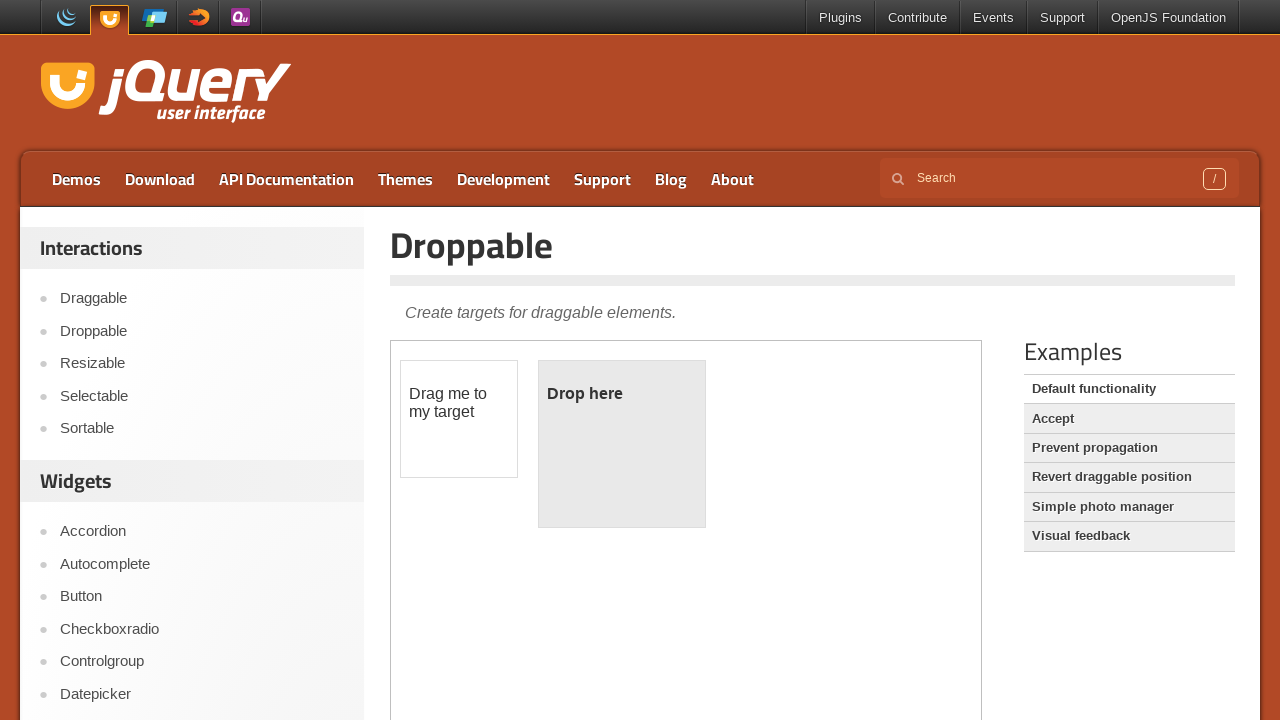

Located the droppable target element with id 'droppable'
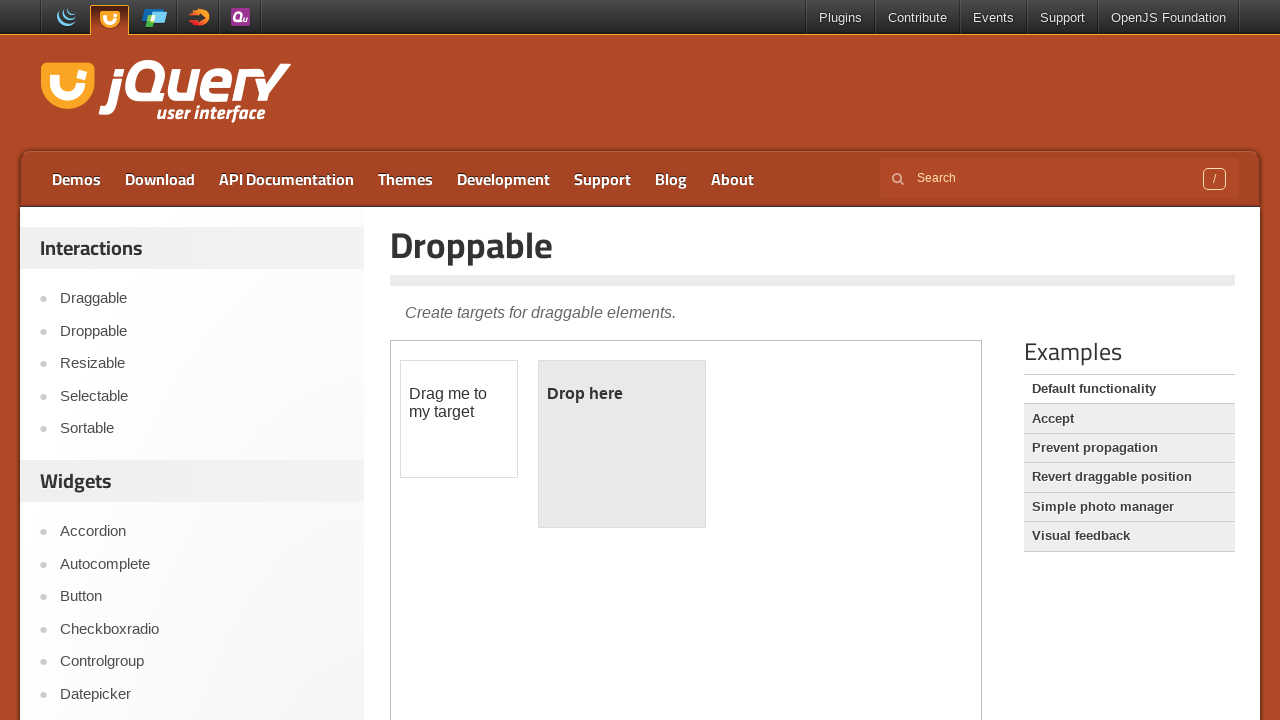

Dragged the draggable element to the droppable target at (622, 444)
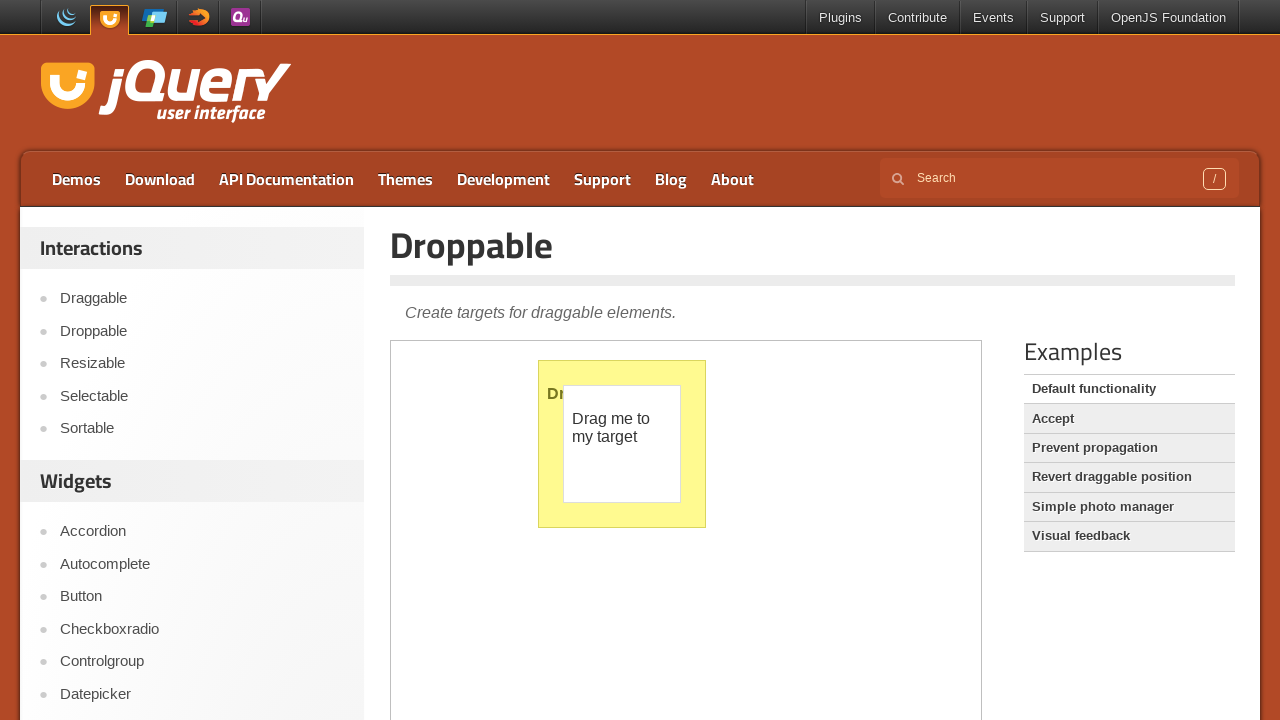

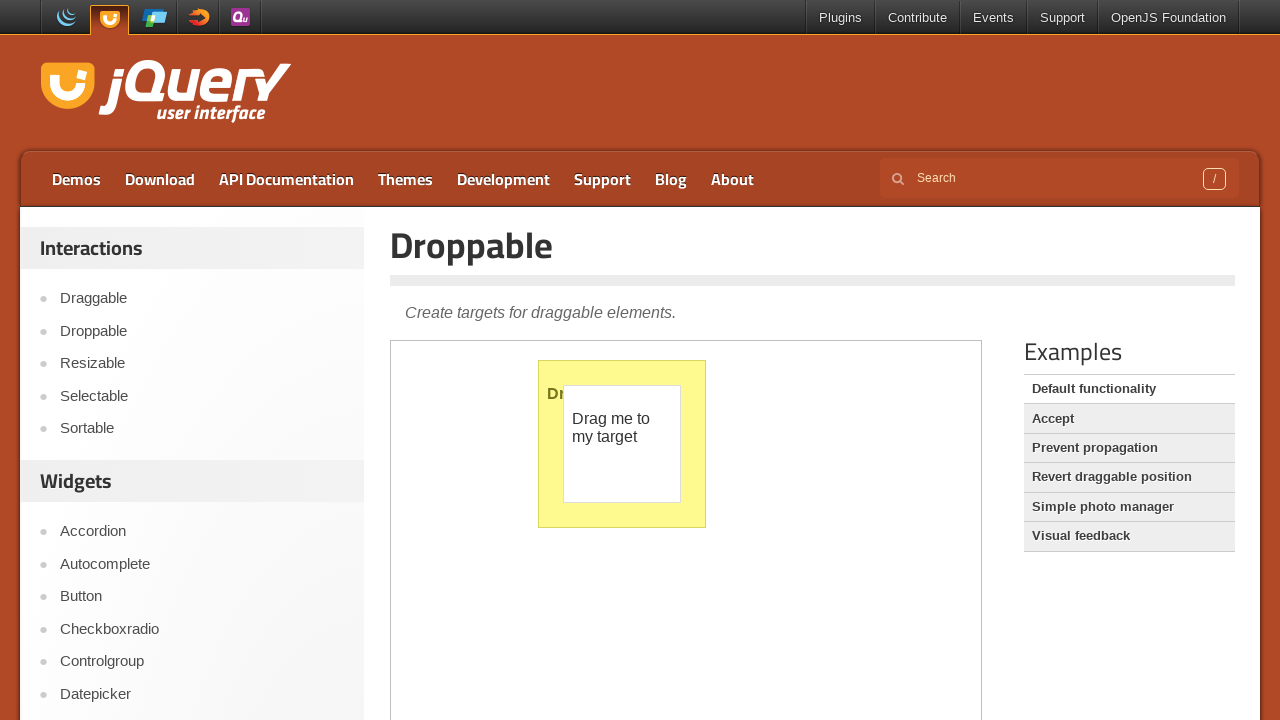